Tests the resizable interaction feature by dragging resize handles to change the dimensions of both restricted and unrestricted resizable boxes.

Starting URL: https://demoqa.com/

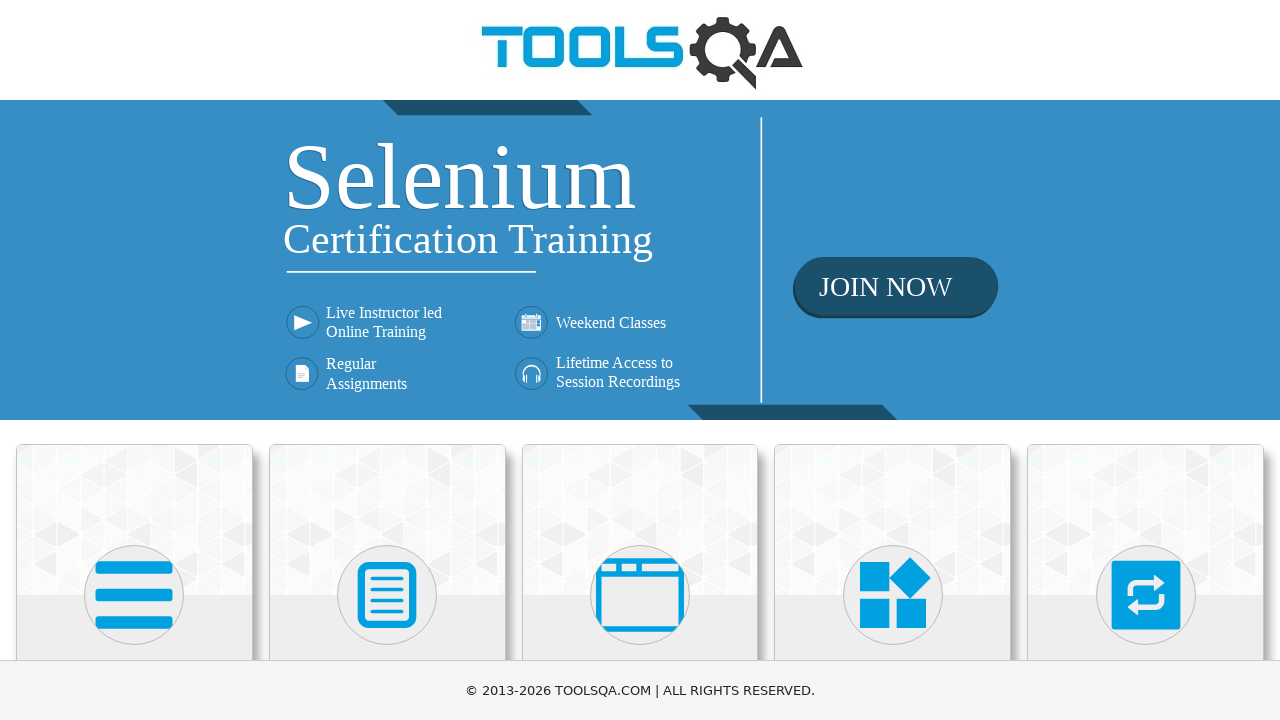

Clicked on Interactions category card at (1146, 360) on text=Interactions
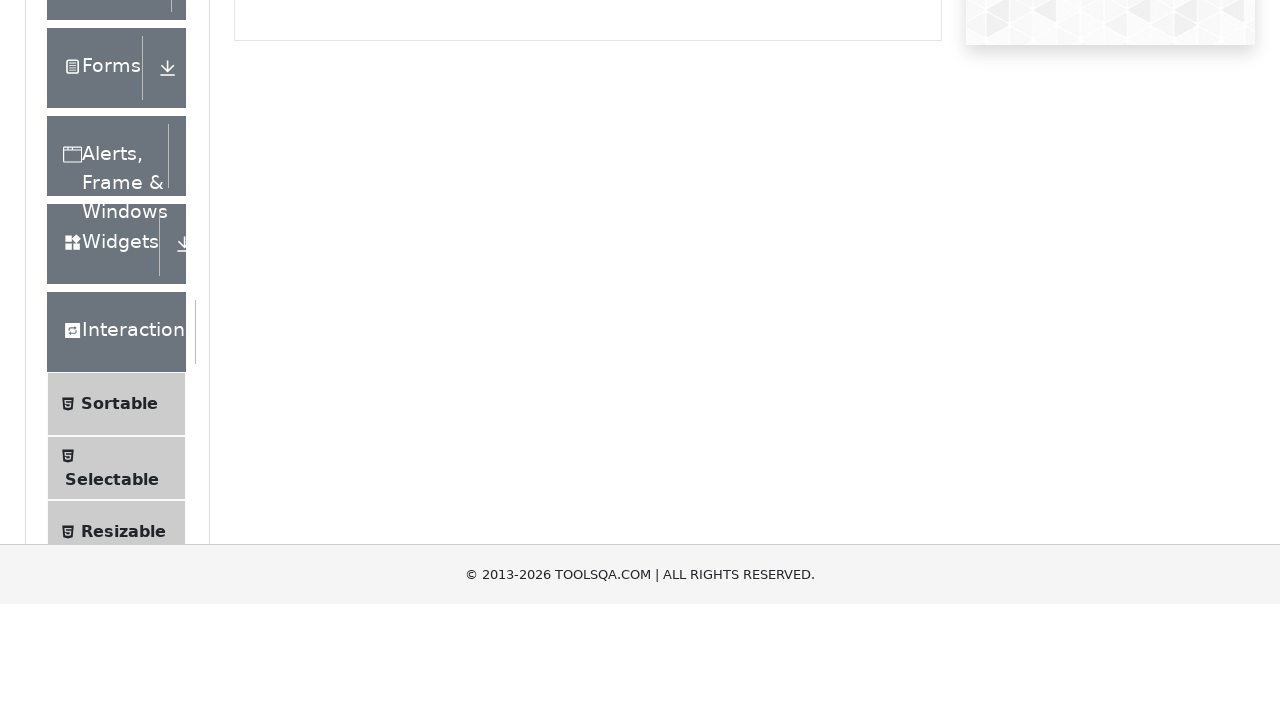

Clicked on Resizable menu item at (123, 361) on text=Resizable
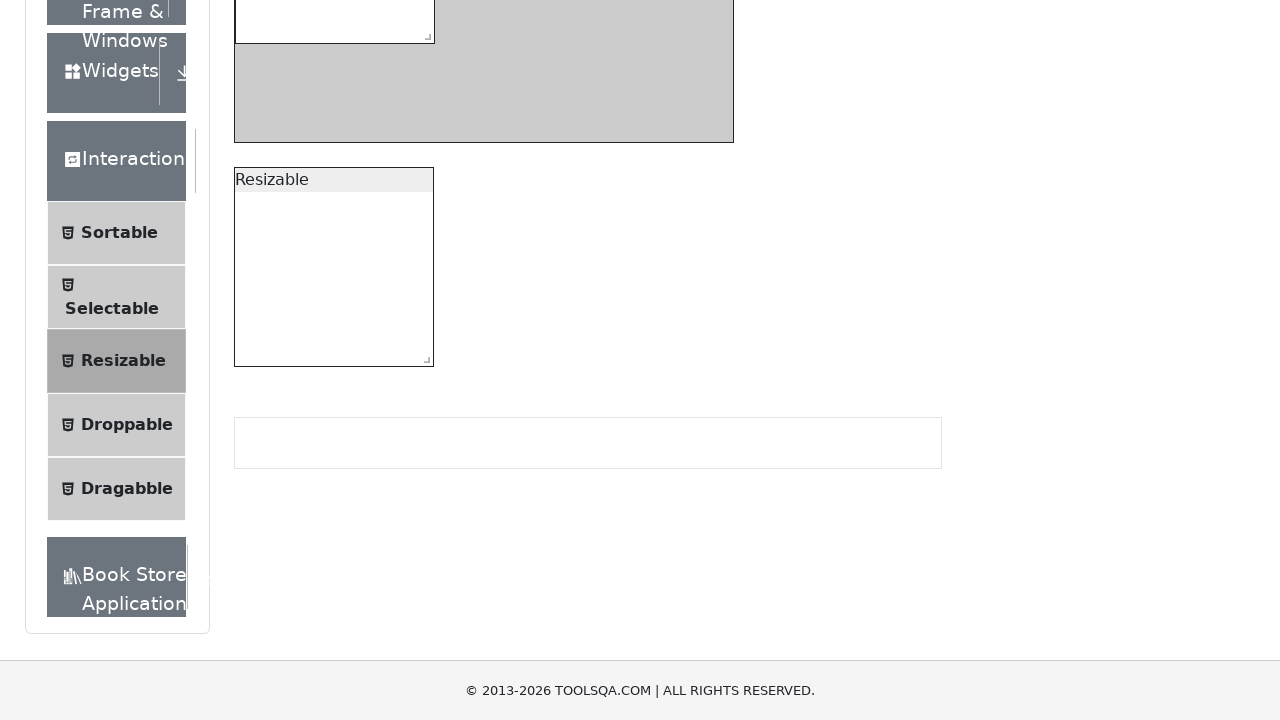

Located restricted resizable box handle
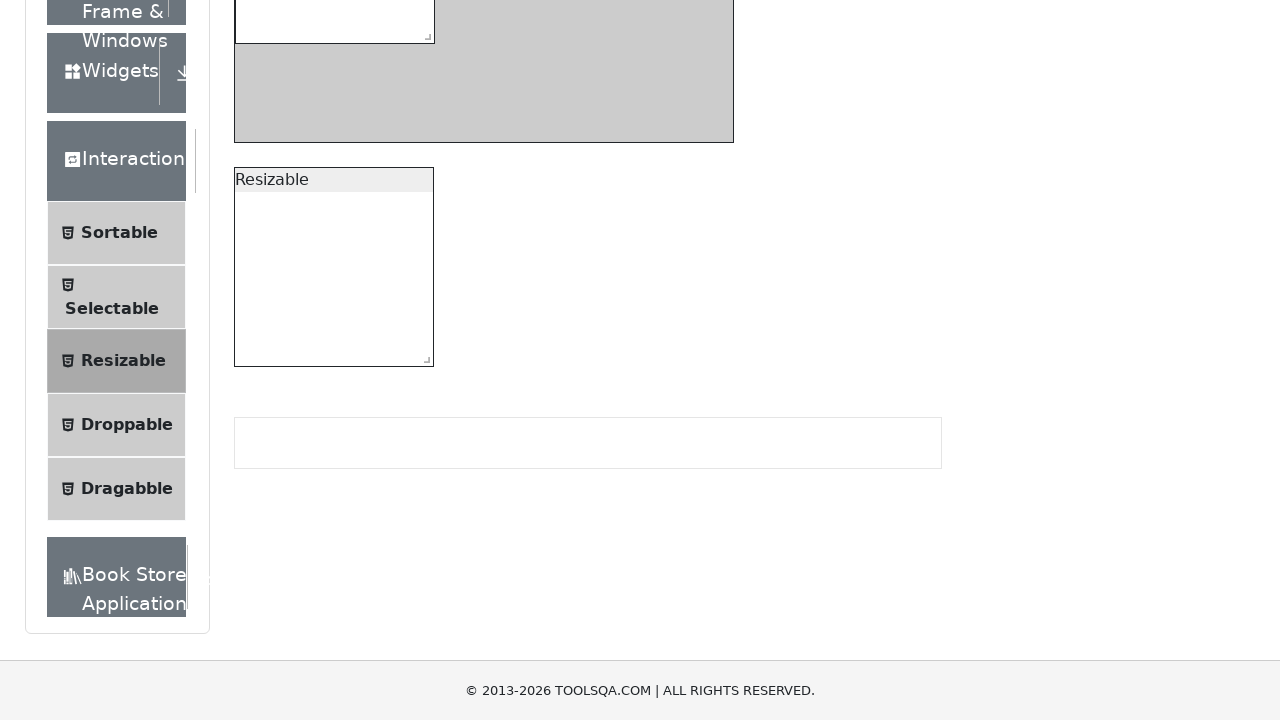

Located restricted resizable box element
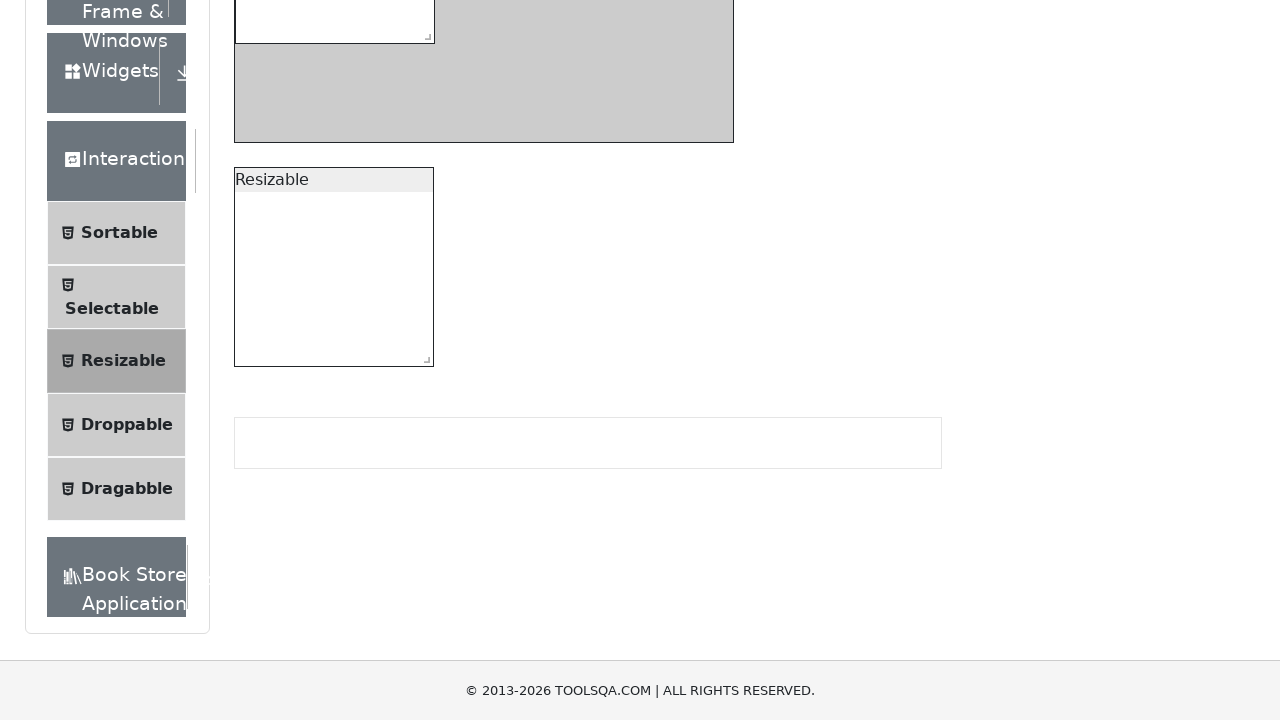

Dragged restricted resizable box handle to make it smaller (-50, -50) at (364, 353)
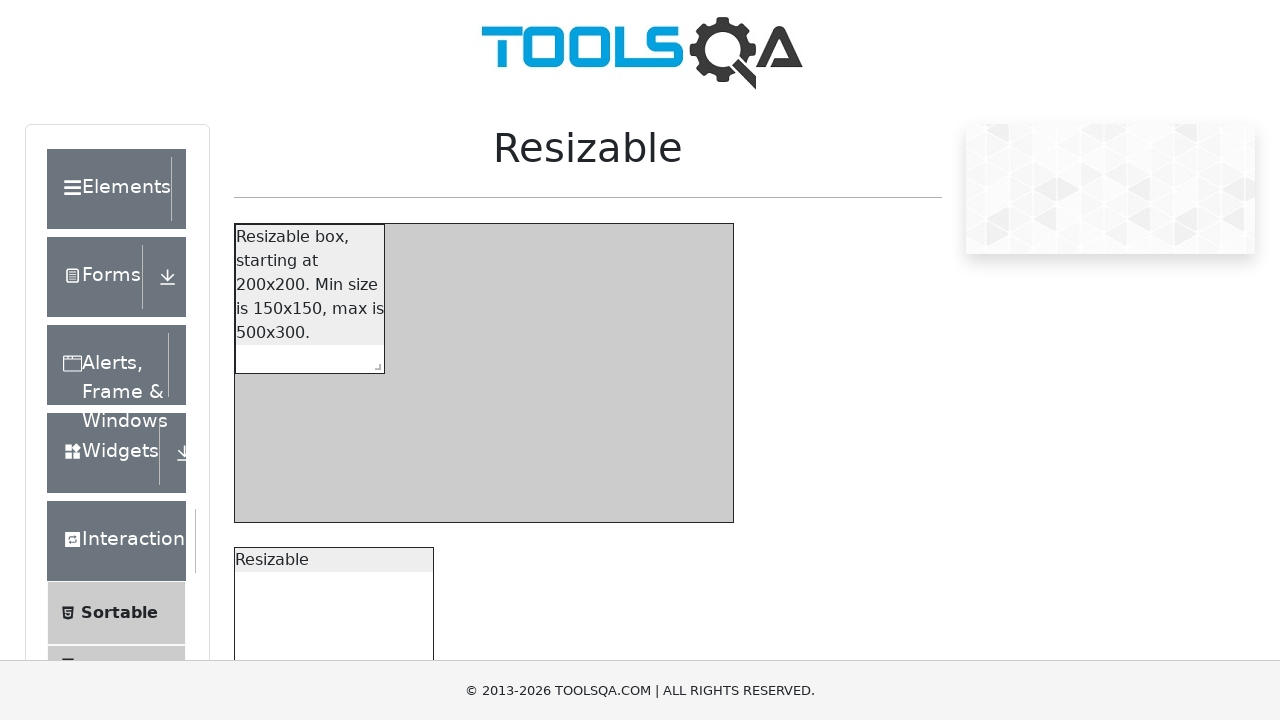

Retrieved bounding box of restricted resizable box
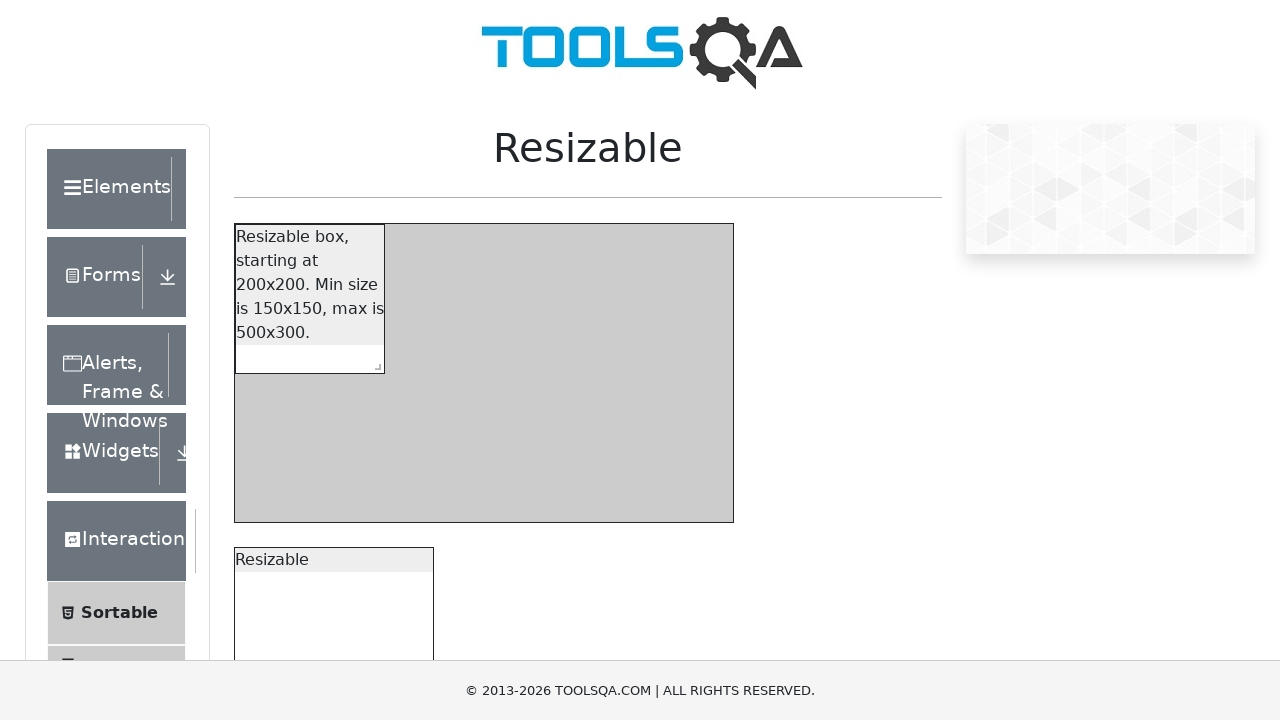

Dragged restricted resizable box handle to maximum size (350, 150) at (714, 503)
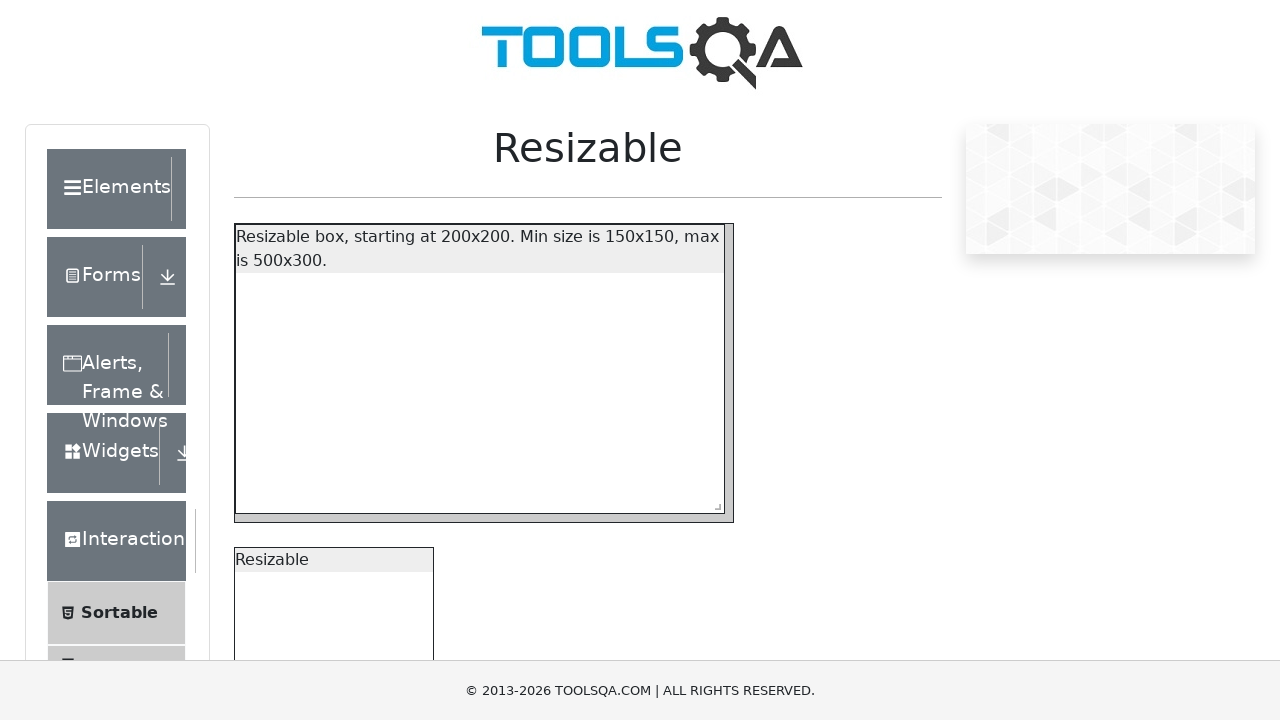

Located unrestricted resizable box handle
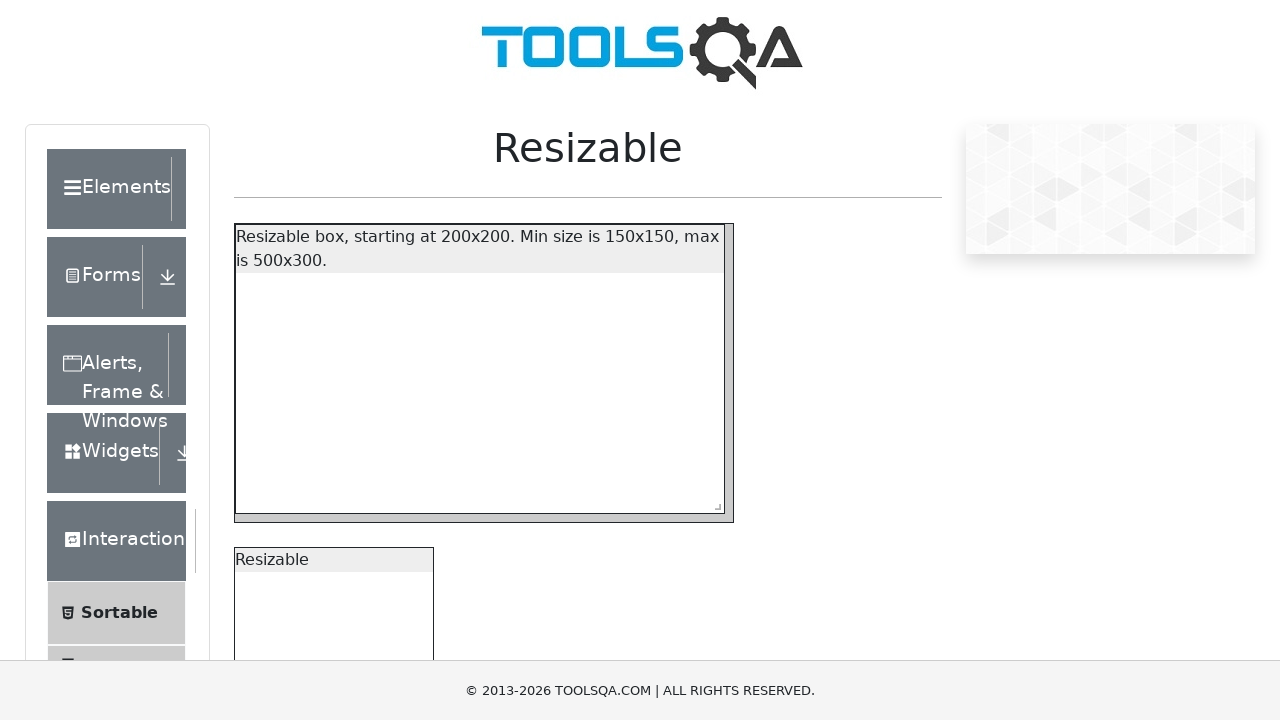

Dragged unrestricted resizable box handle to make it smaller (-180, -180) at (233, 170)
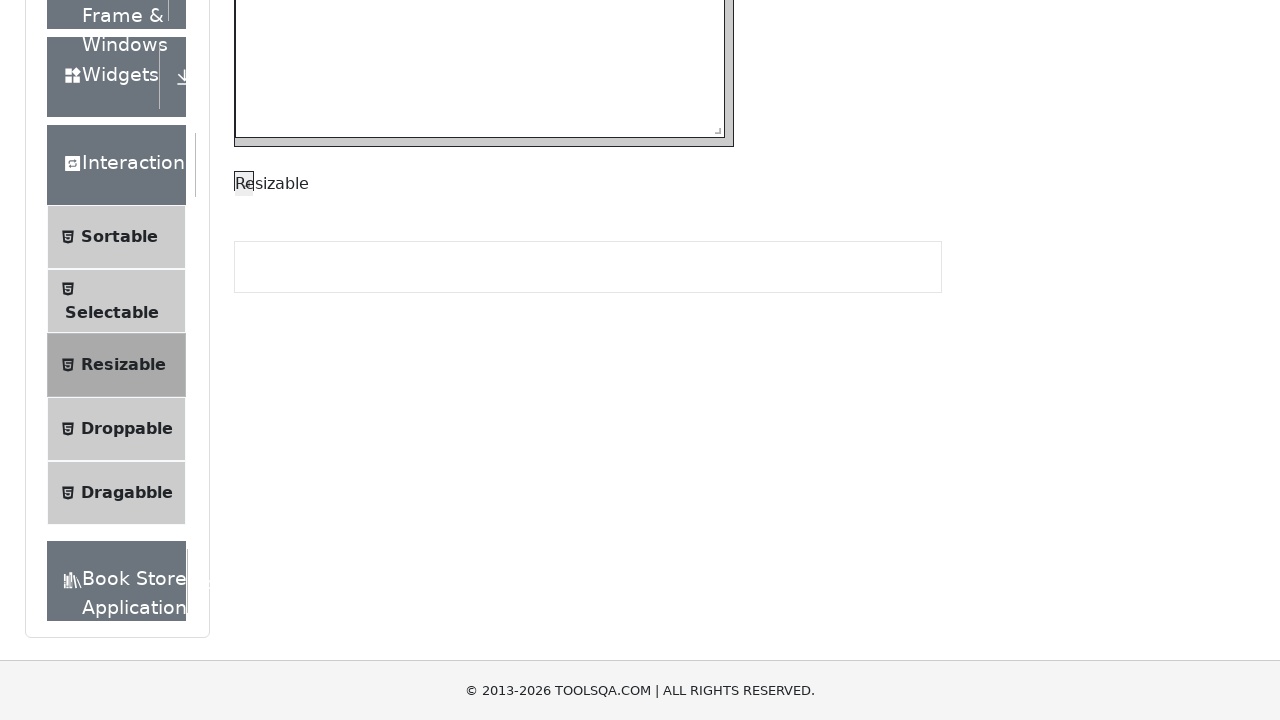

Dragged unrestricted resizable box handle to make it larger (980, 280) at (1213, 450)
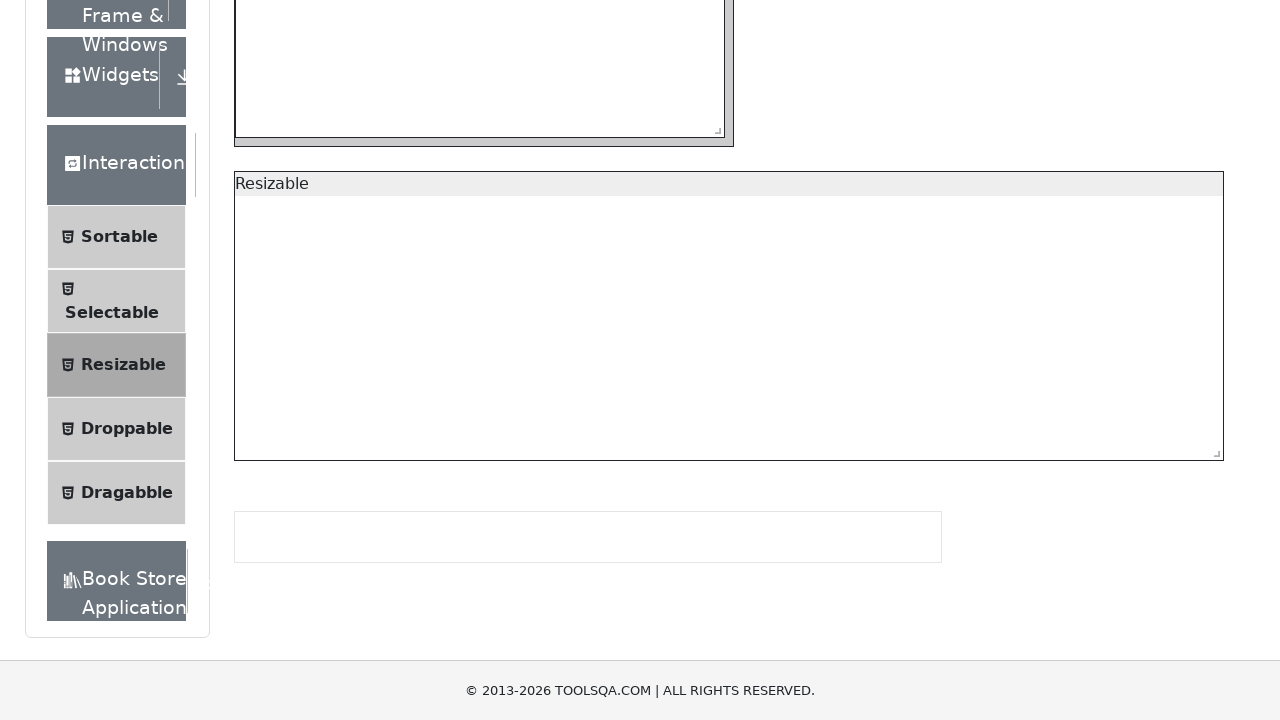

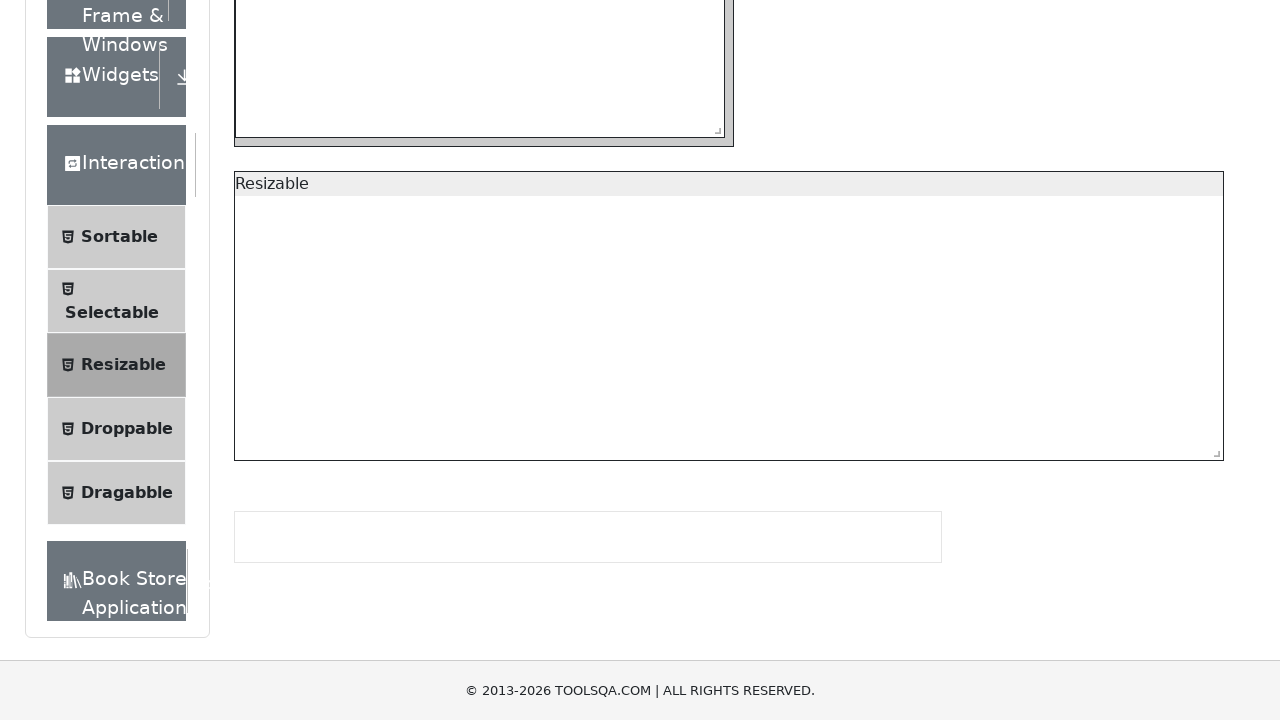